Navigates to an automation practice page, scrolls to a table element, and verifies the table structure by checking rows and columns

Starting URL: https://rahulshettyacademy.com/AutomationPractice/

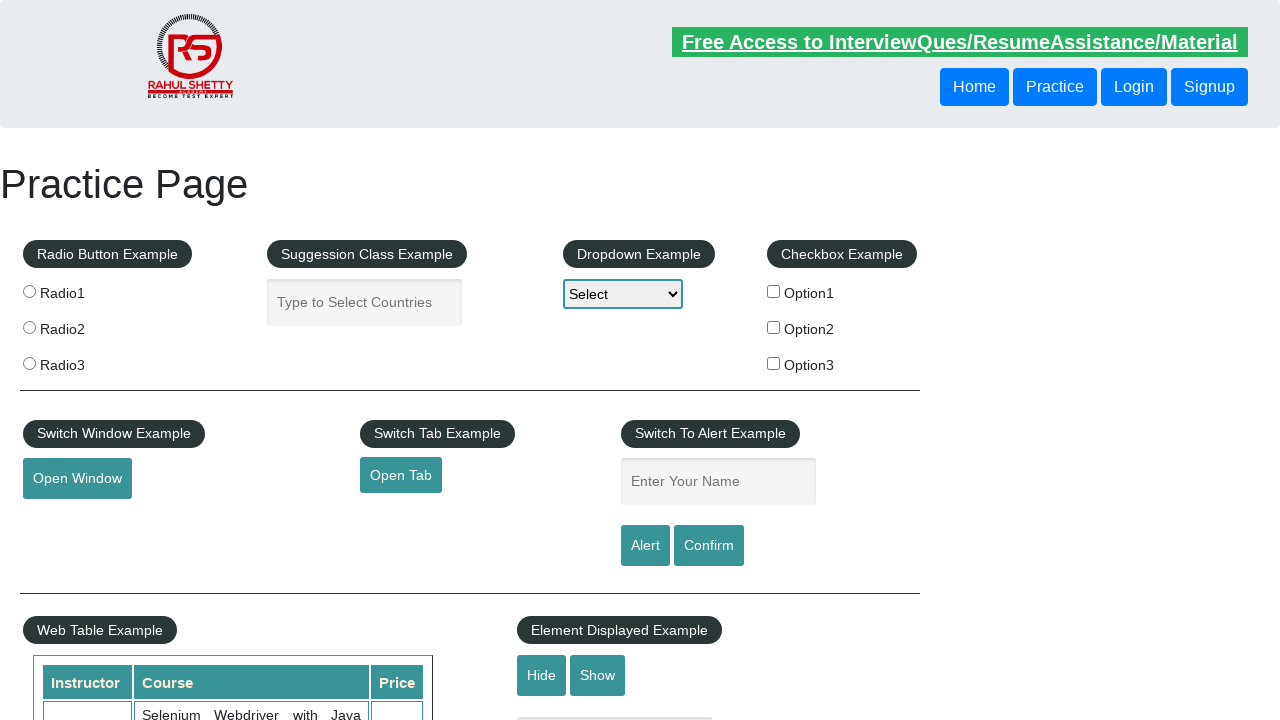

Navigated to automation practice page
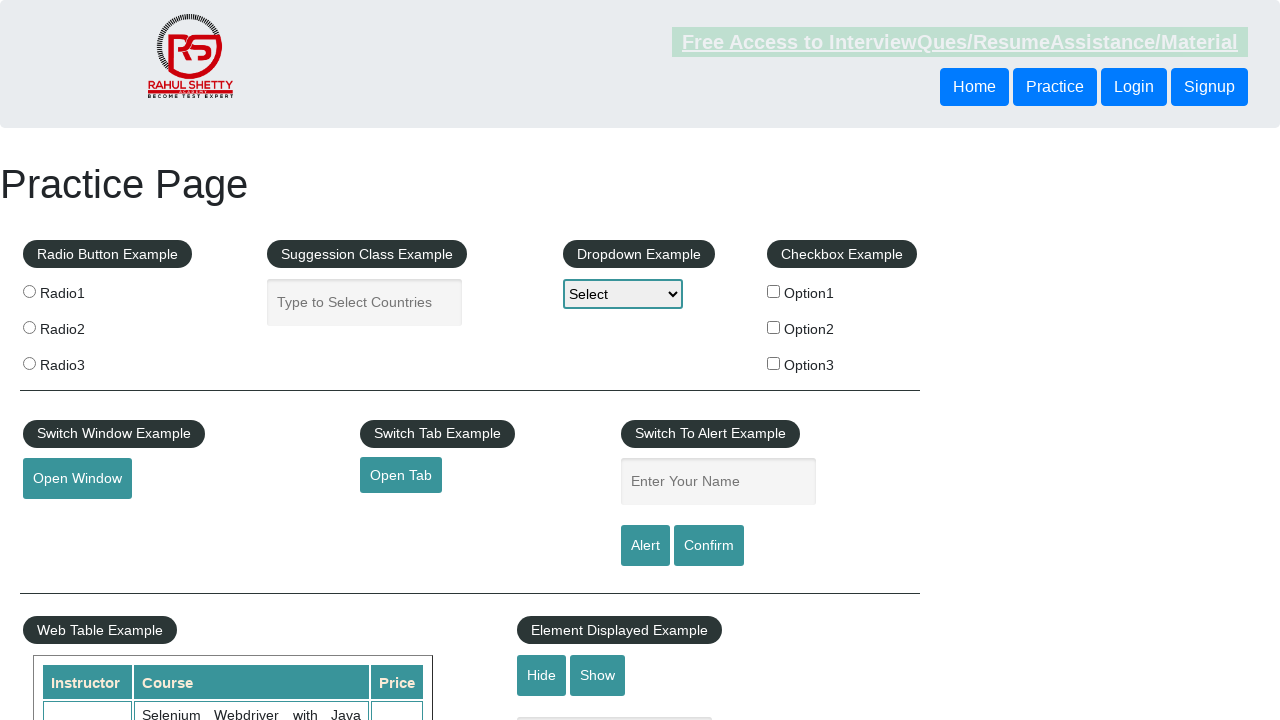

Scrolled to courses table element
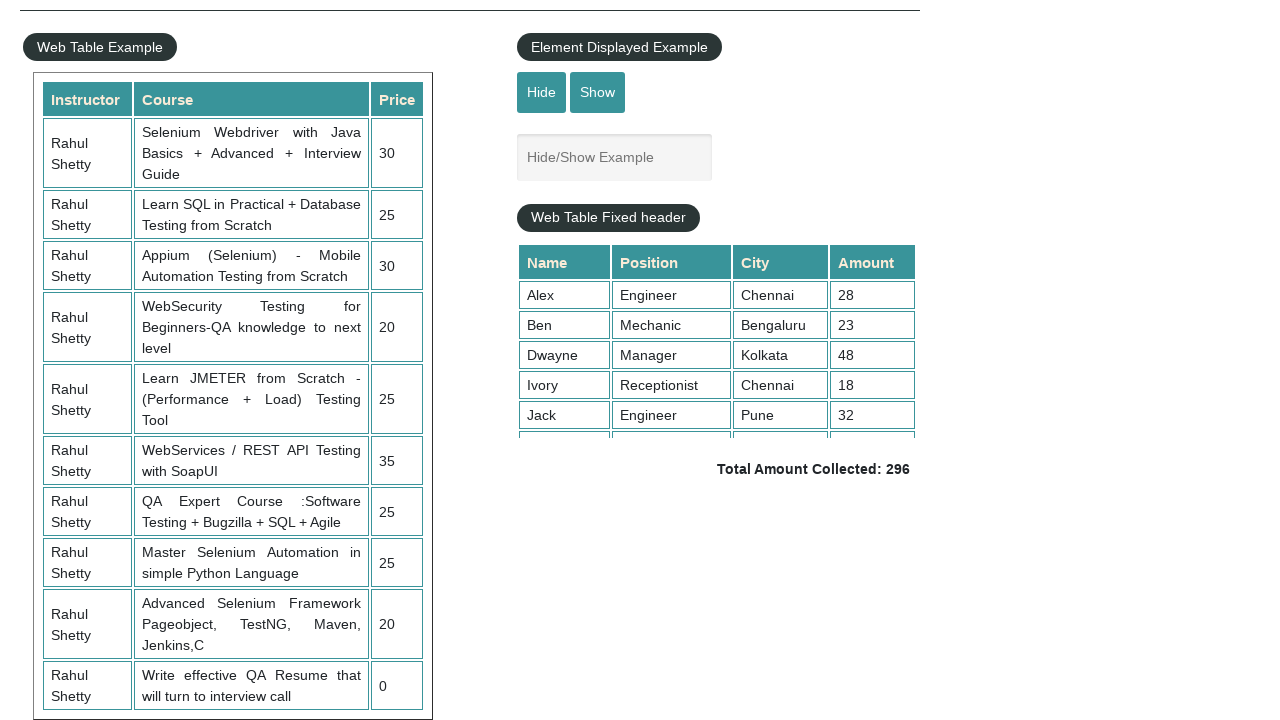

Verified first table row is present
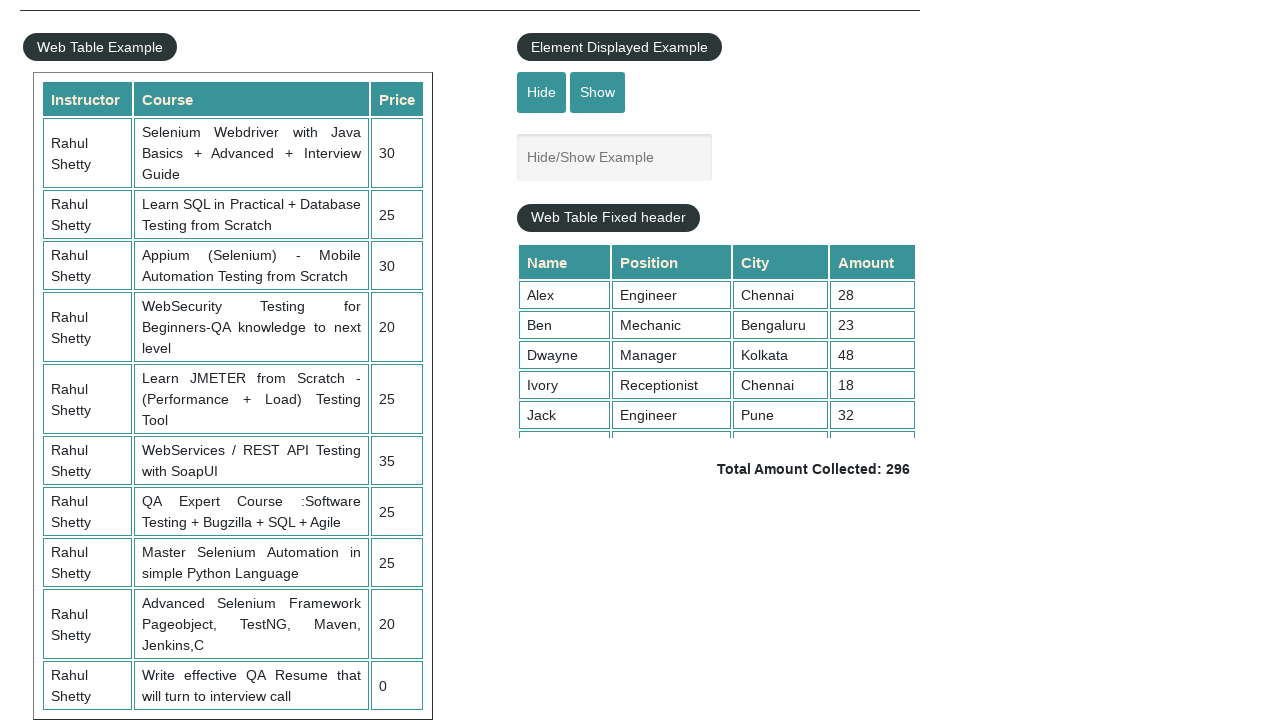

Verified first table column header is present
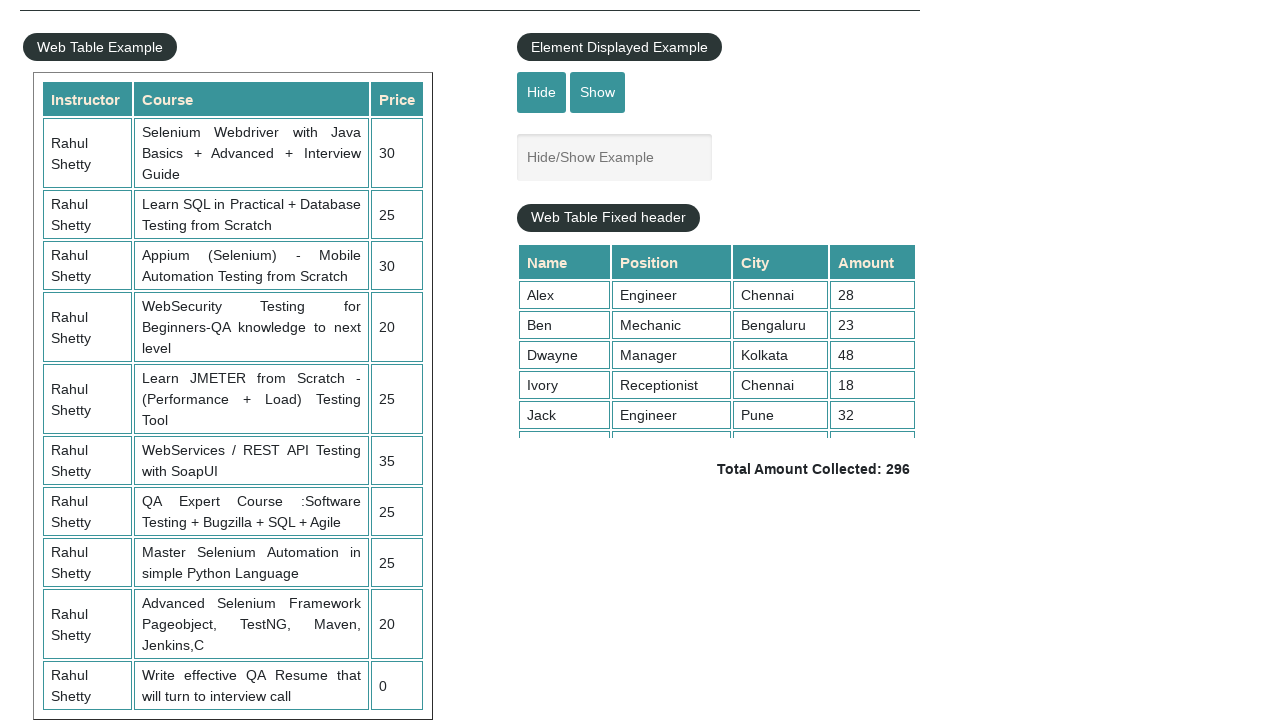

Retrieved text content from 3rd table row: 
                            Rahul Shetty
                            Learn SQL in Practical + Database Testing from Scratch
                            25
                        
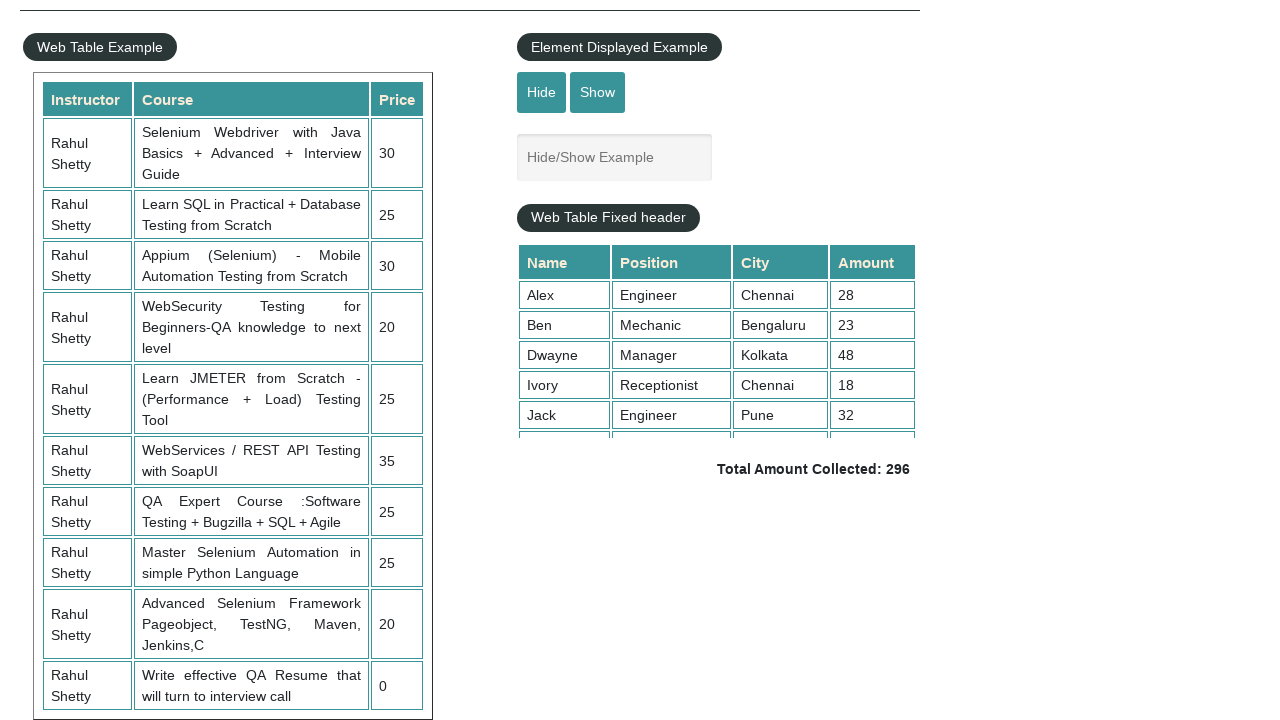

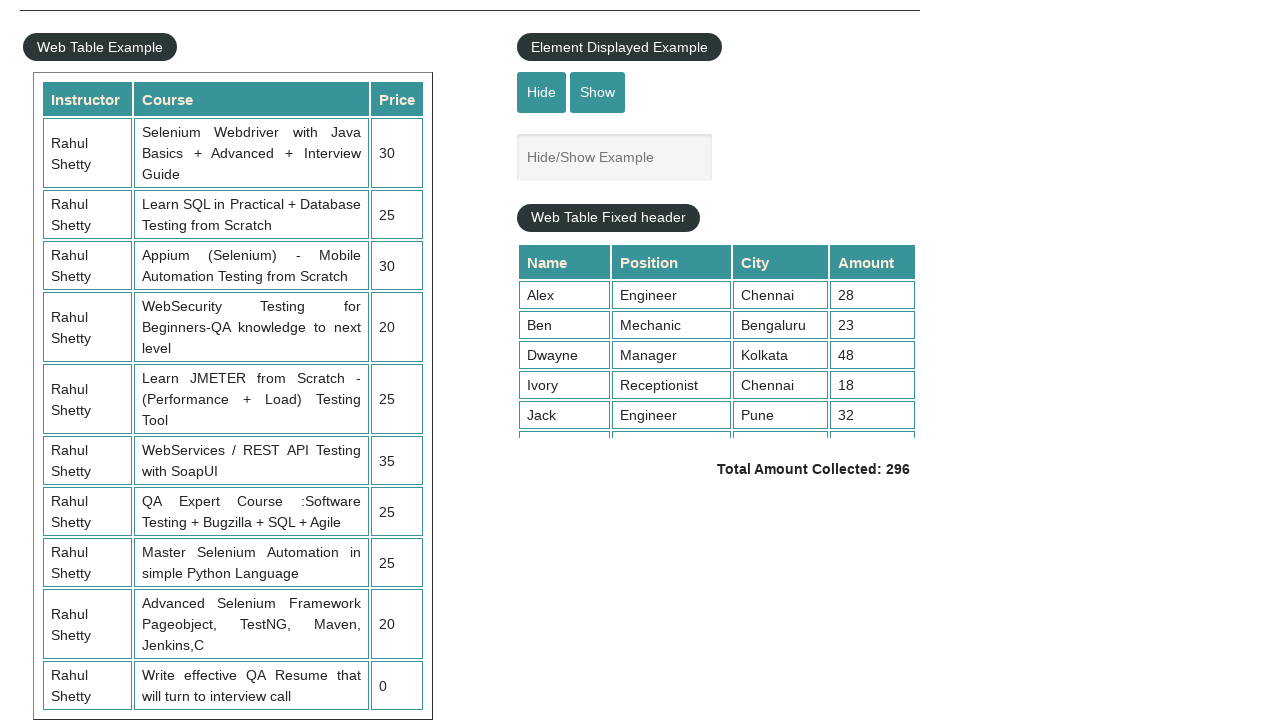